Tests dynamic content loading by clicking a start button and waiting for hidden content to become visible on a demo page

Starting URL: https://the-internet.herokuapp.com/dynamic_loading/1

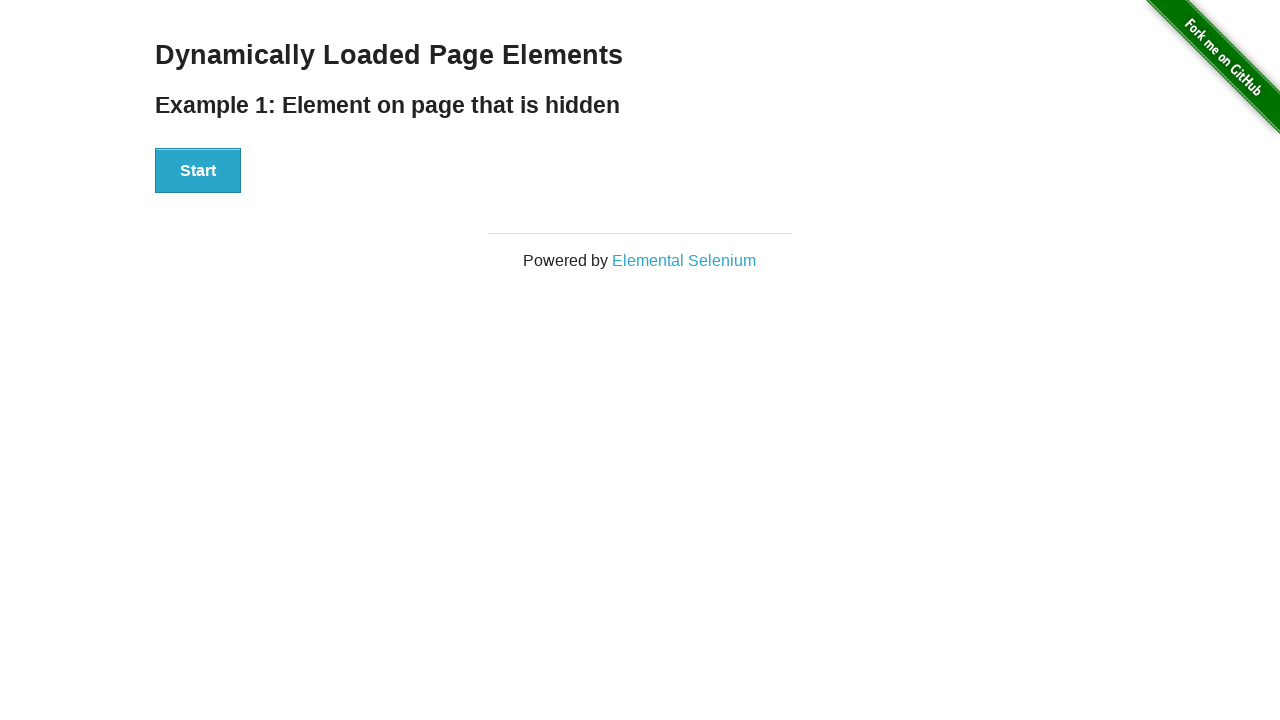

Clicked Start button to trigger dynamic content loading at (198, 171) on div#start button
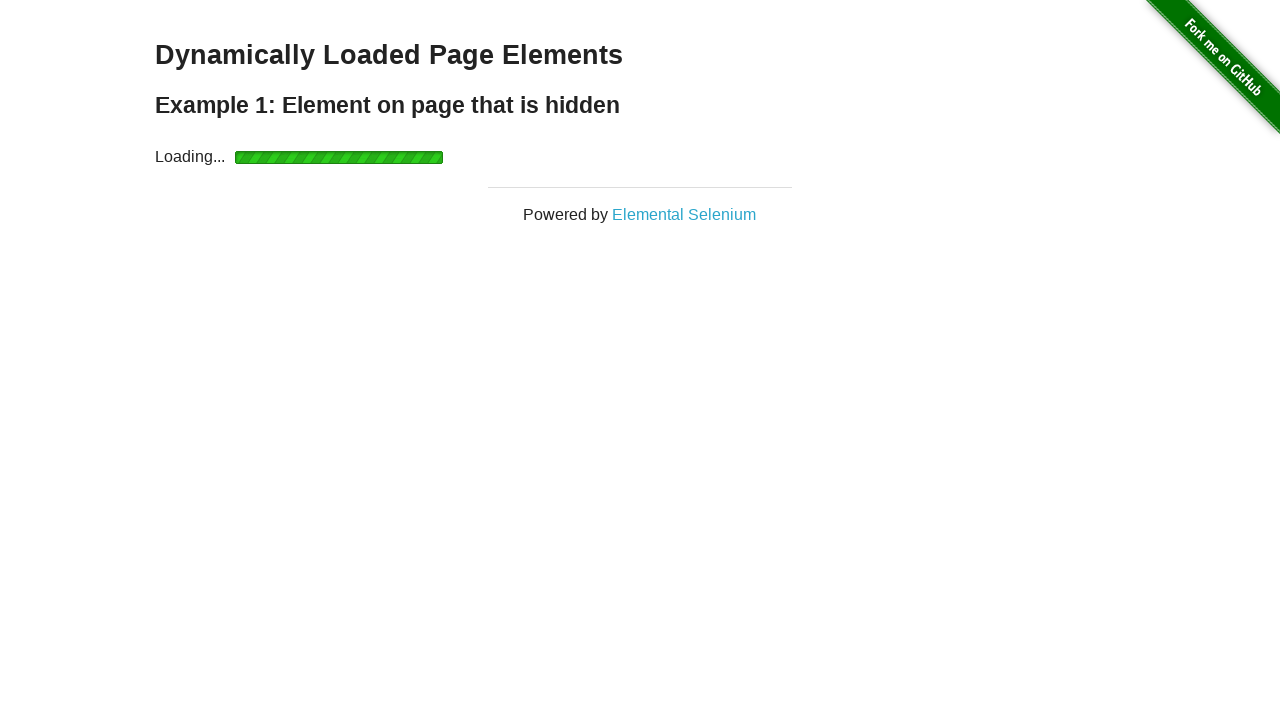

Waited for dynamically loaded content to become visible (div#finish h4)
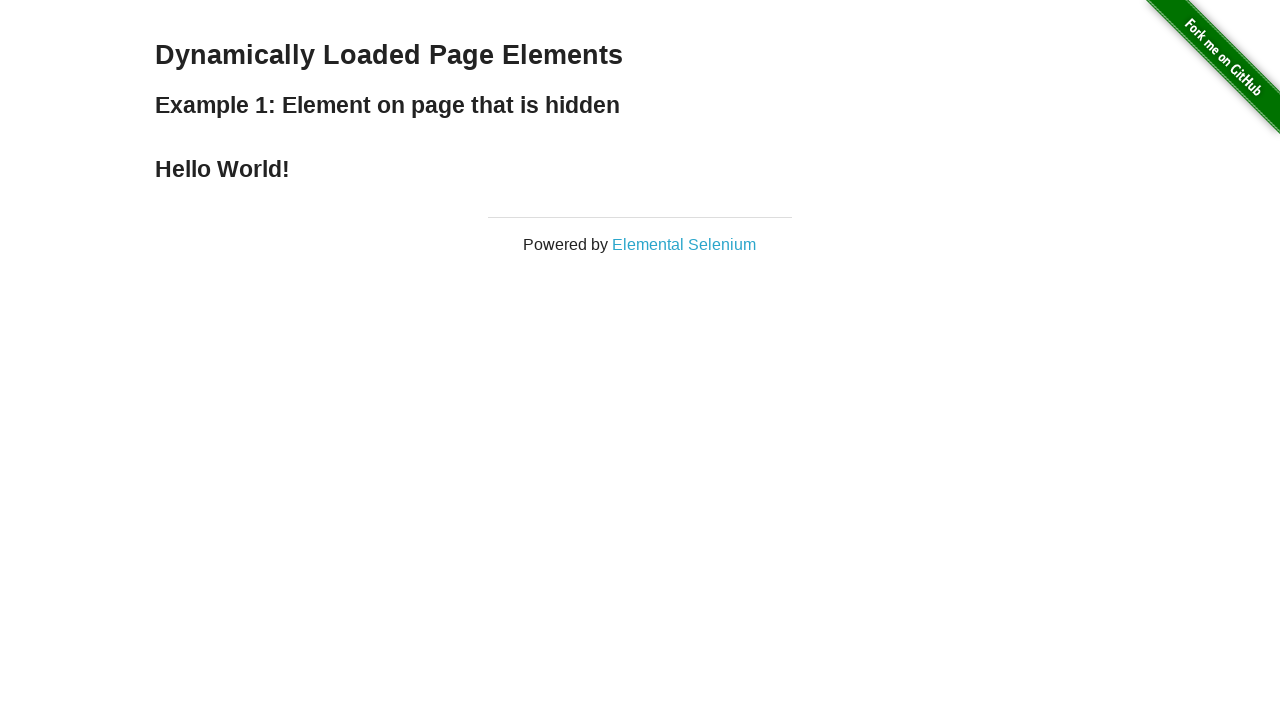

Retrieved text content from loaded element: 'Hello World!'
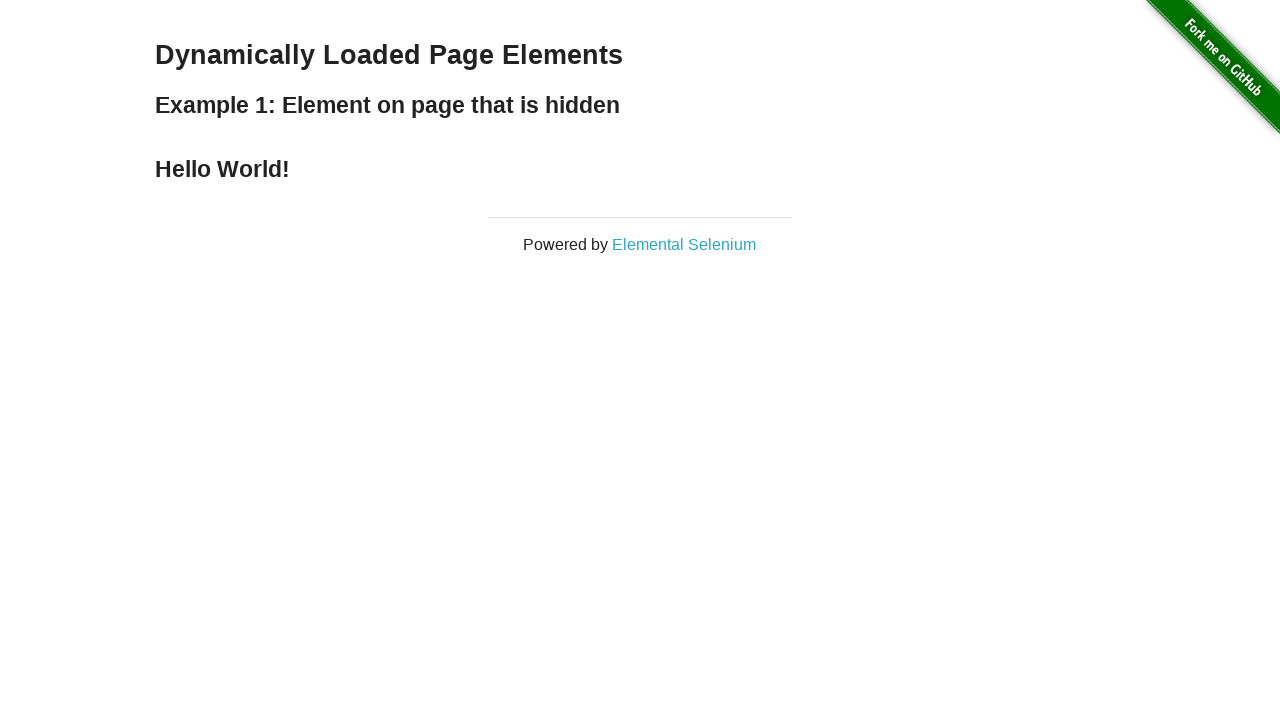

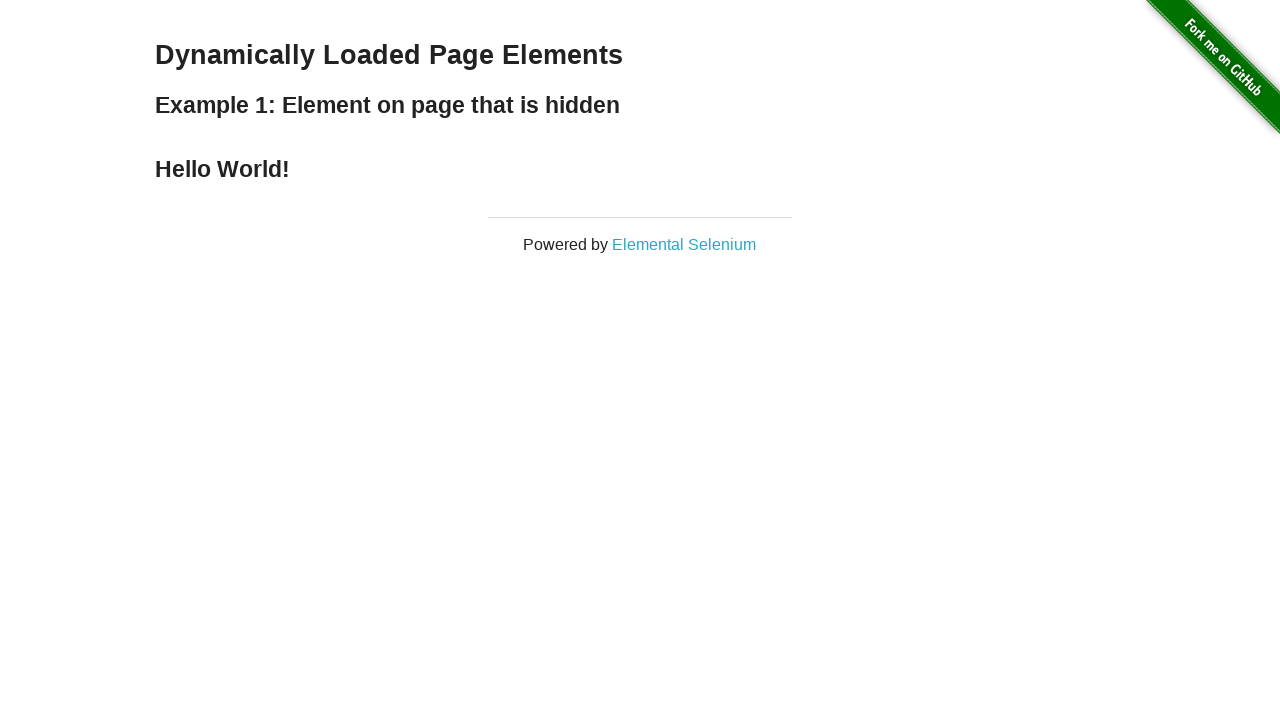